Tests JavaScript confirm alert functionality by clicking a button that triggers a confirm dialog and accepting the alert

Starting URL: https://demoqa.com/alerts

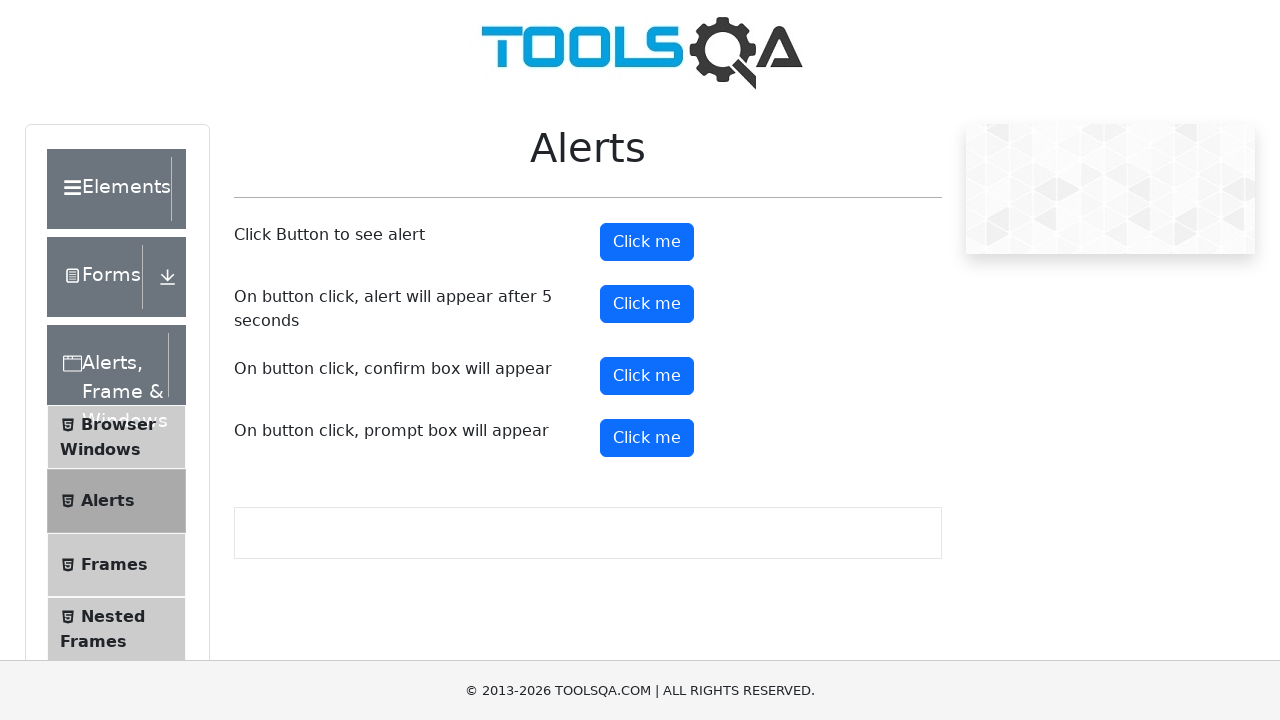

Set up dialog handler to accept confirm alerts
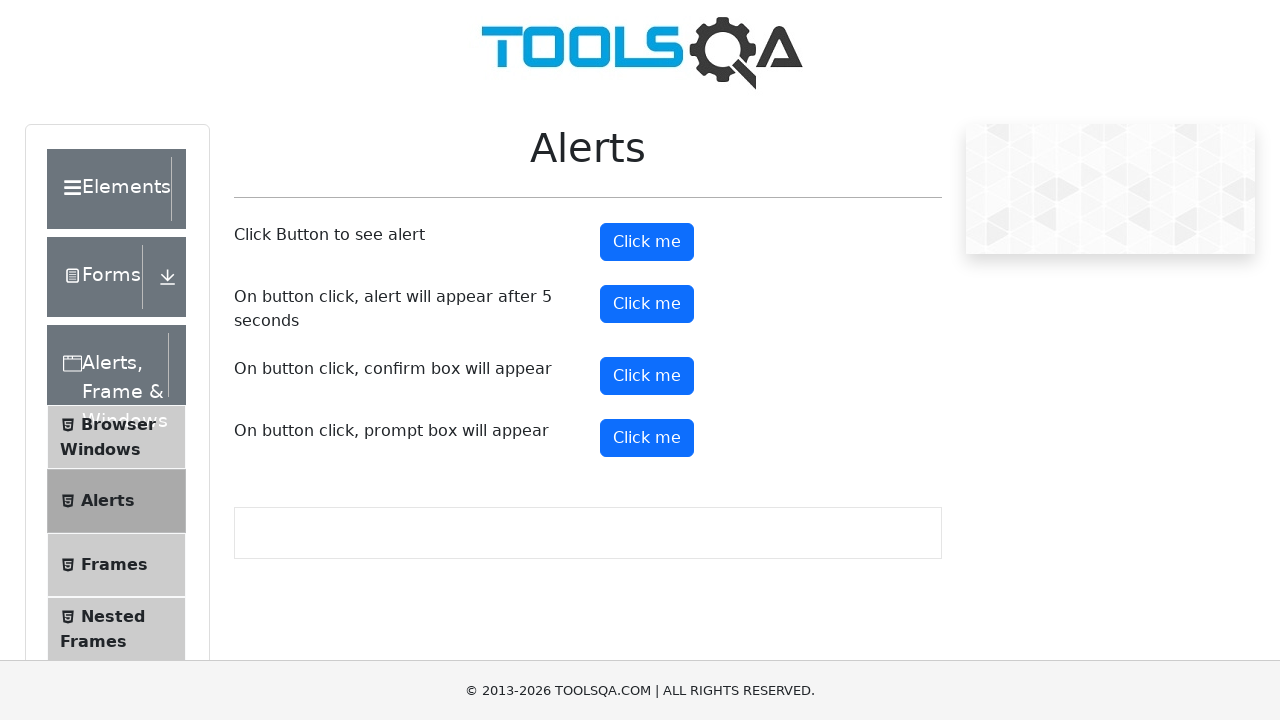

Clicked confirm button to trigger alert dialog at (647, 376) on #confirmButton
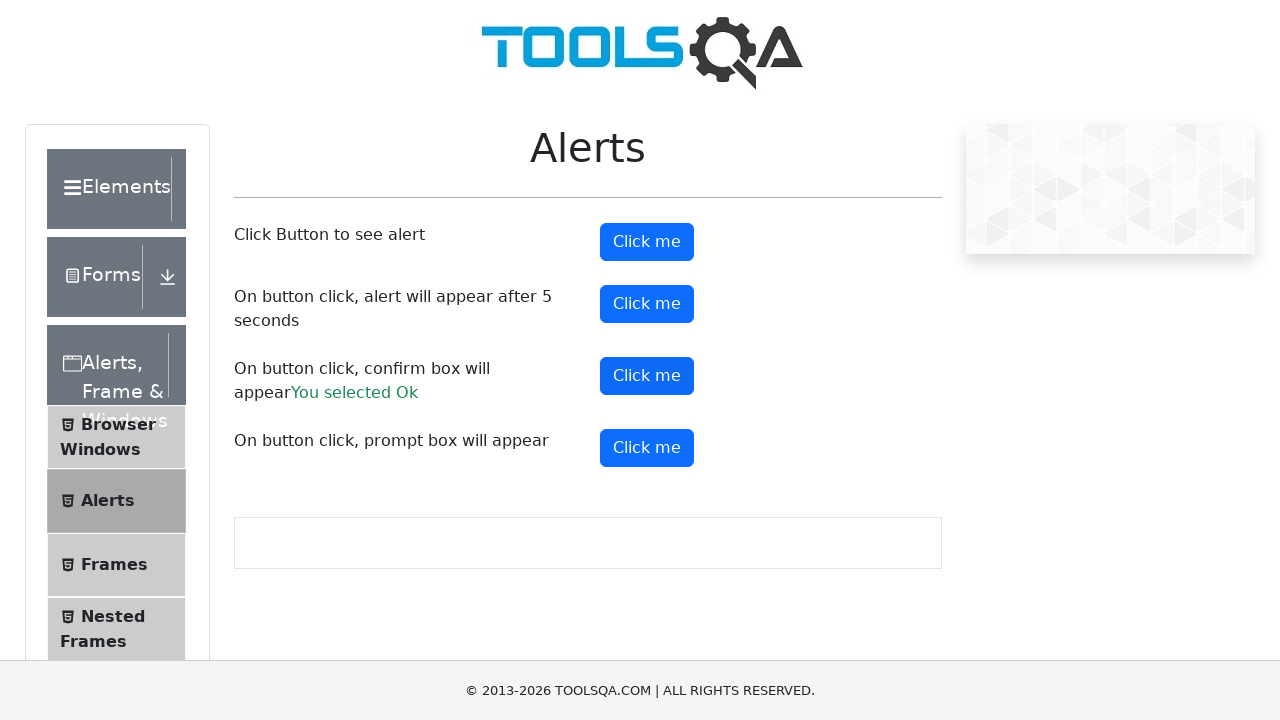

Waited for dialog interaction to complete
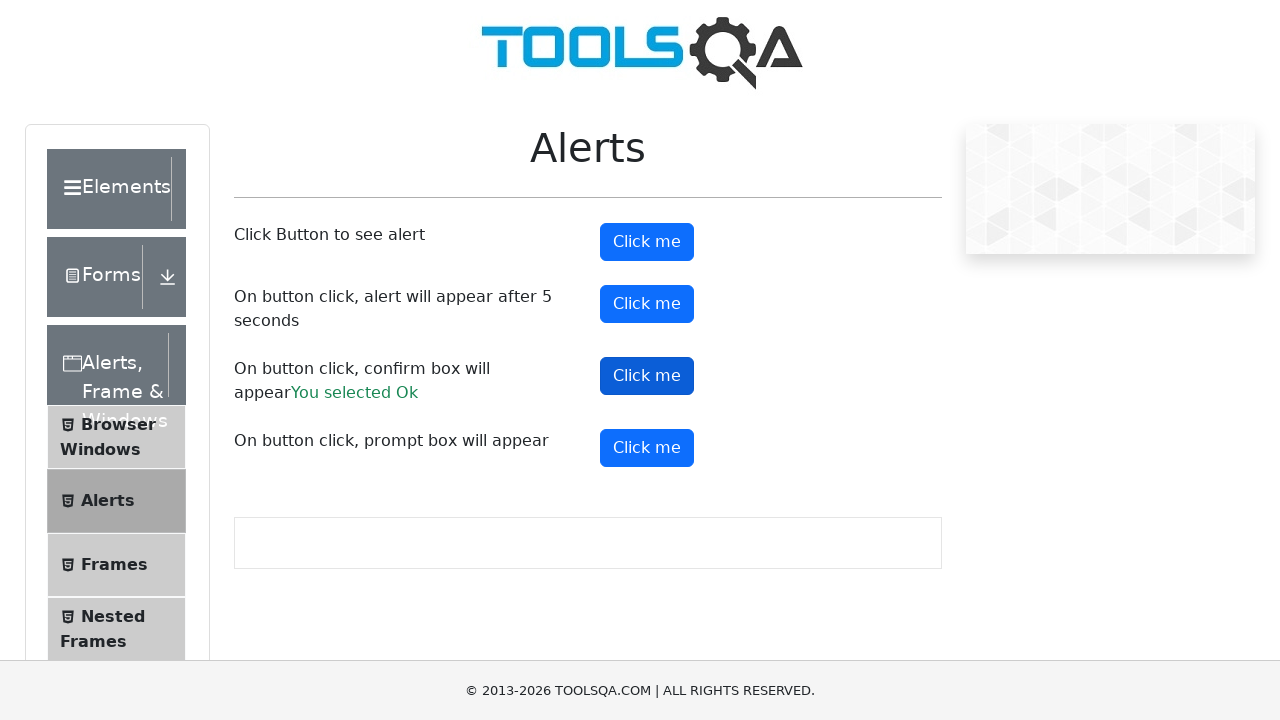

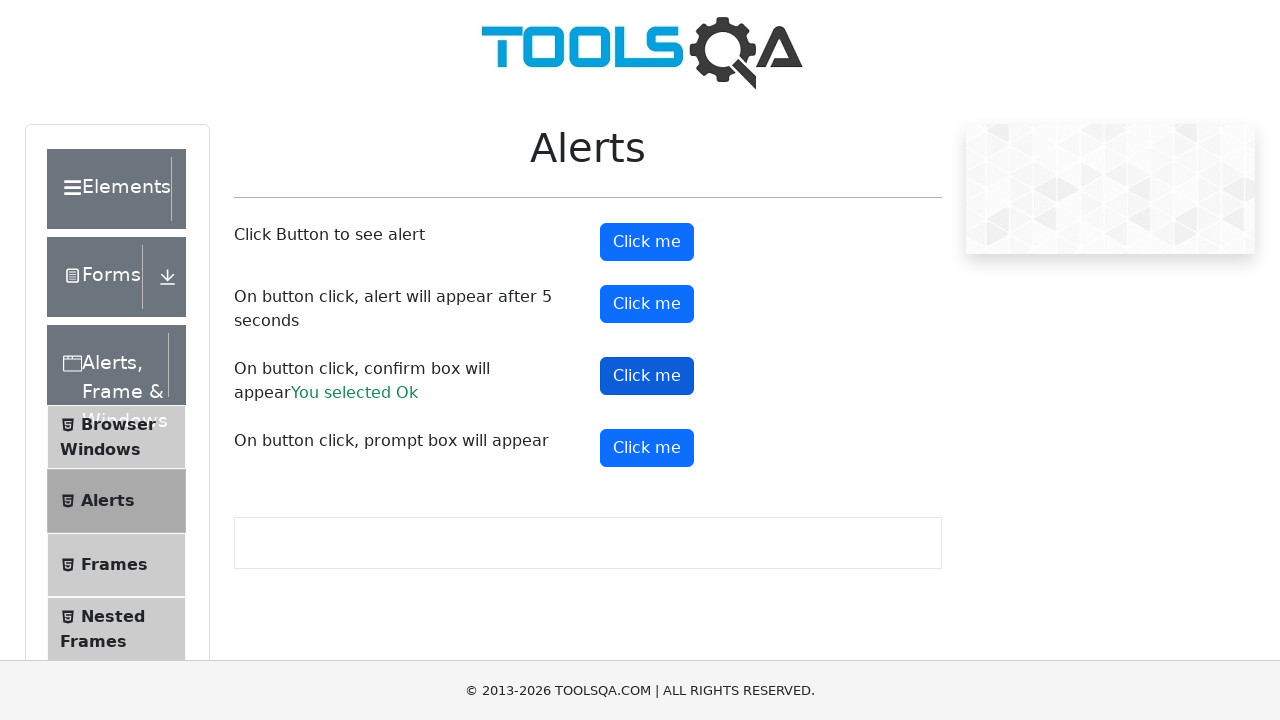